Tests multiple window handling by clicking four footer social media links on the OrangeHRM login page, which opens new browser windows/tabs, then switches between them to find a specific window by title.

Starting URL: https://opensource-demo.orangehrmlive.com/web/index.php/auth/login

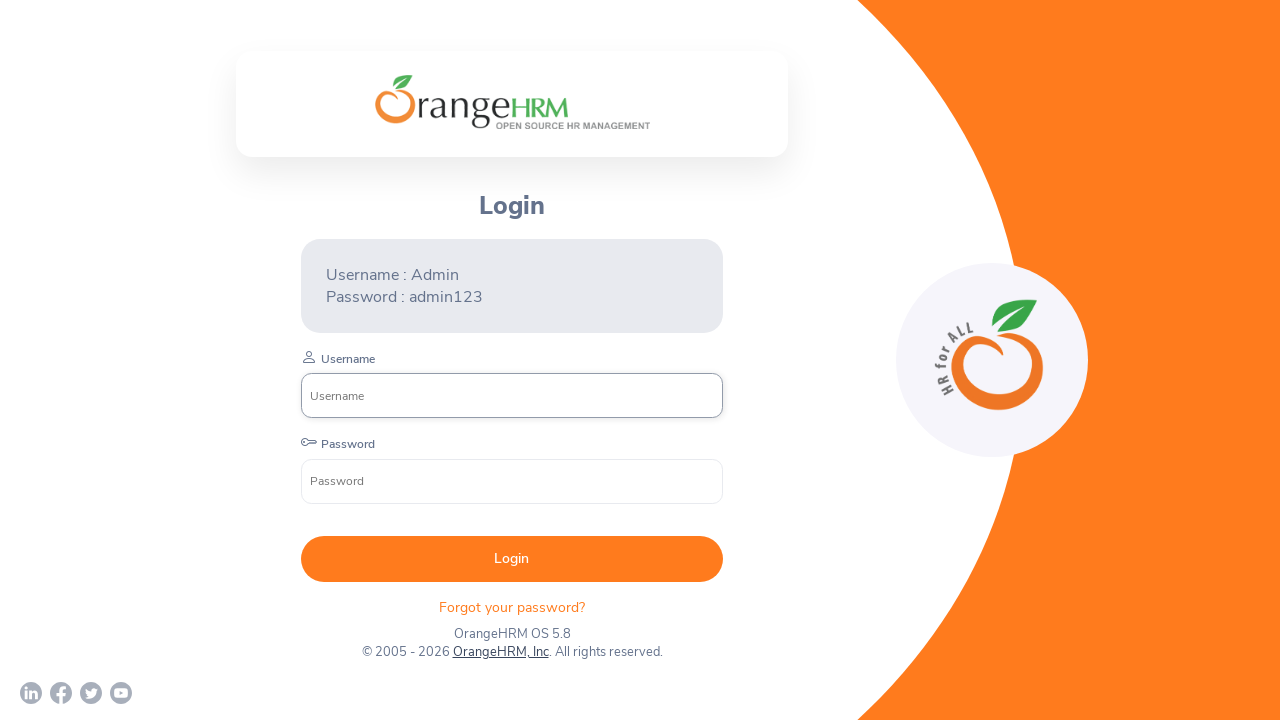

Scrolled first footer social media link into view
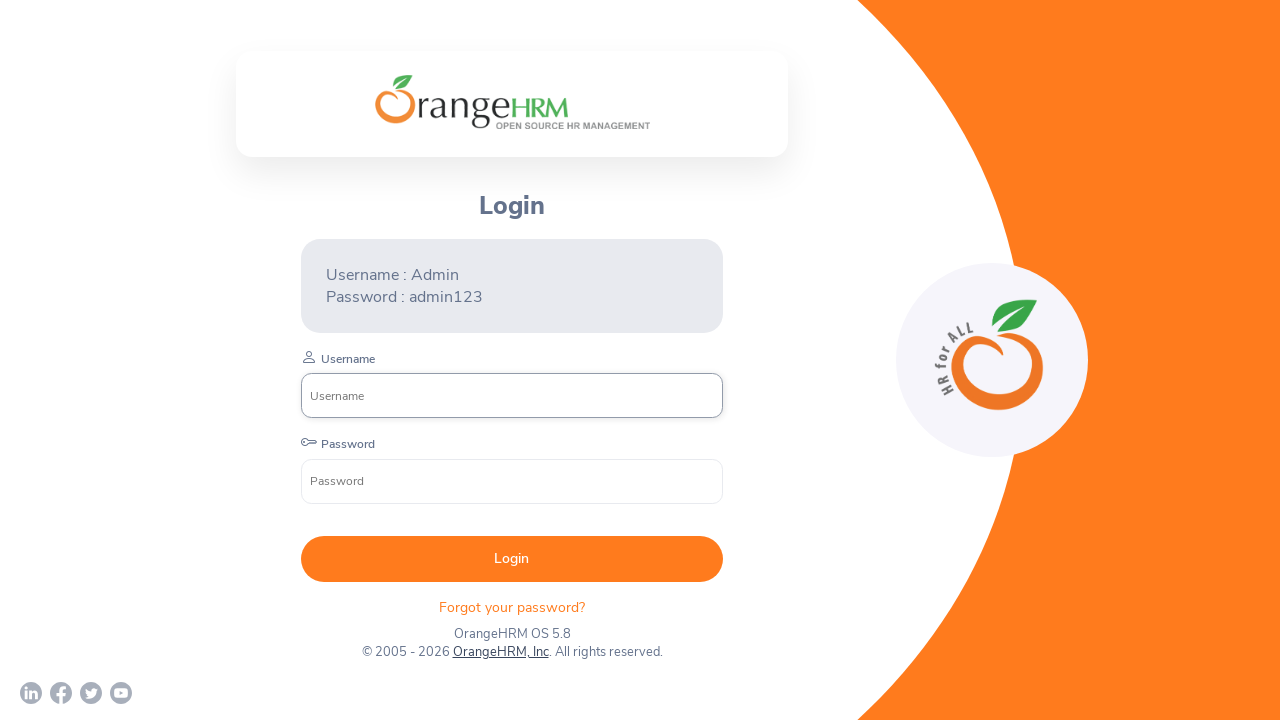

Clicked first footer social media link at (31, 693) on xpath=//div[@class='orangehrm-login-footer-sm']//a[1]
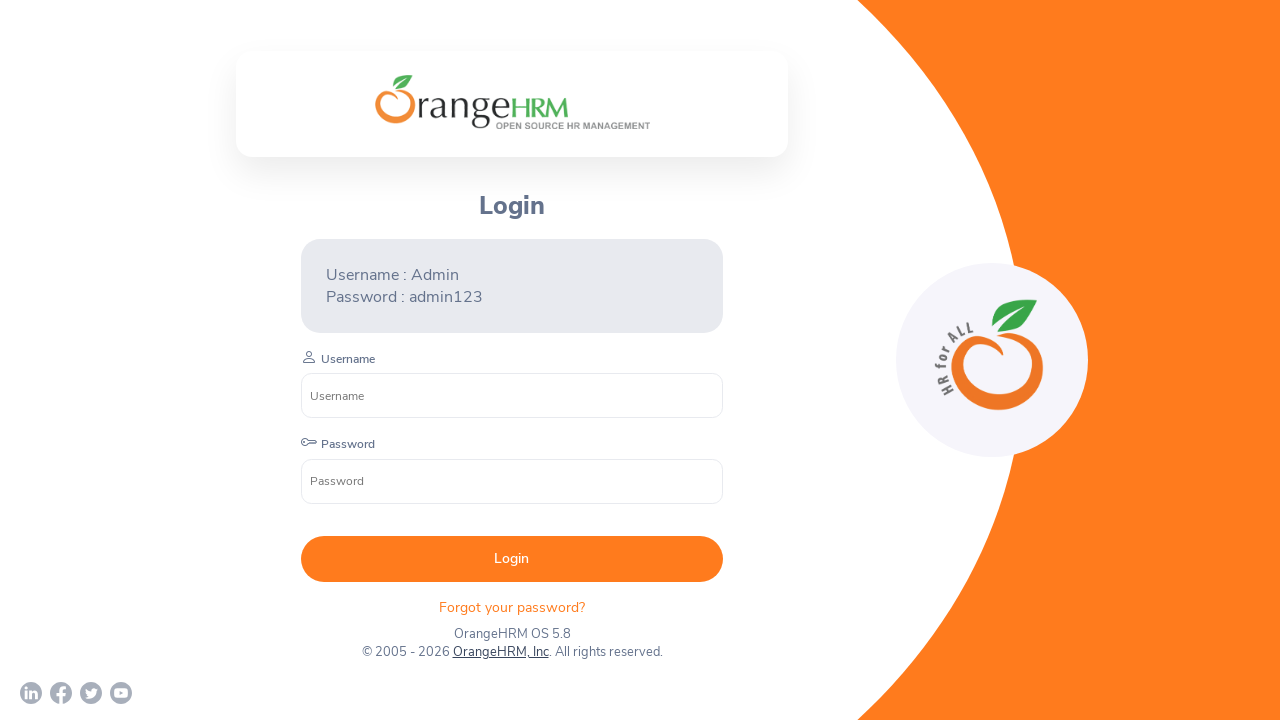

Scrolled second footer social media link into view
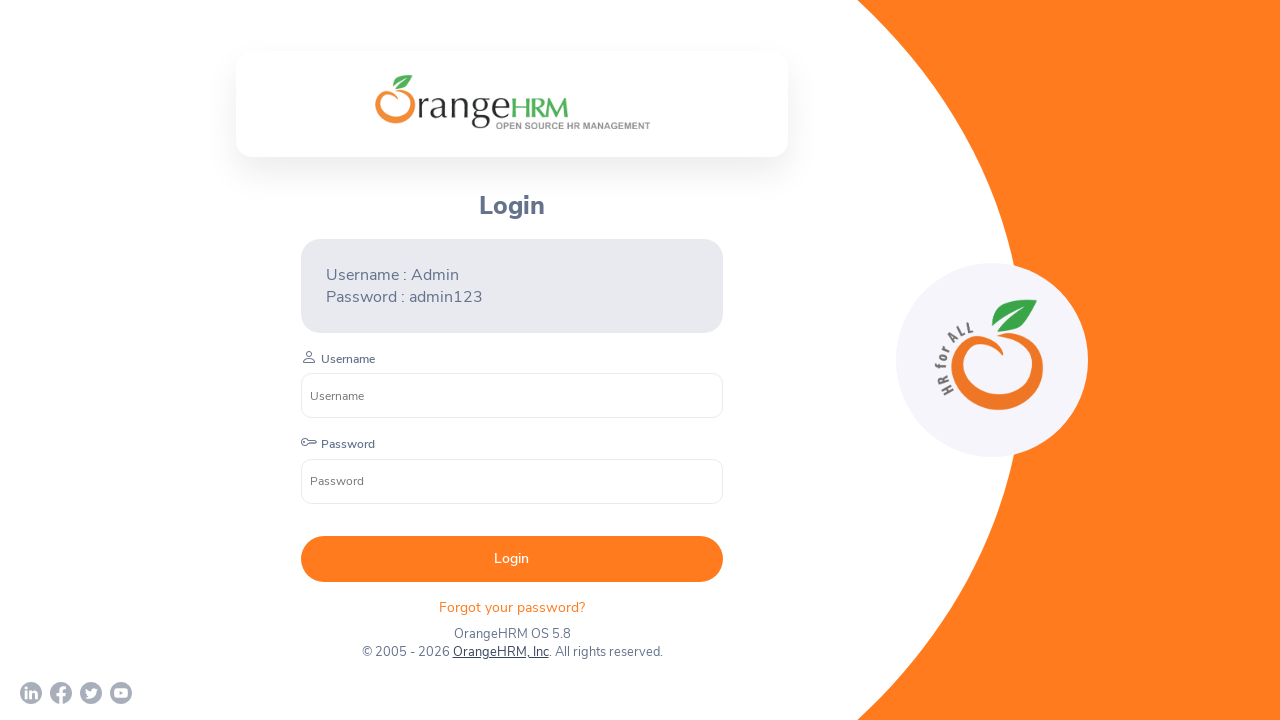

Clicked second footer social media link at (61, 693) on xpath=//div[@class='orangehrm-login-footer-sm']//a[2]
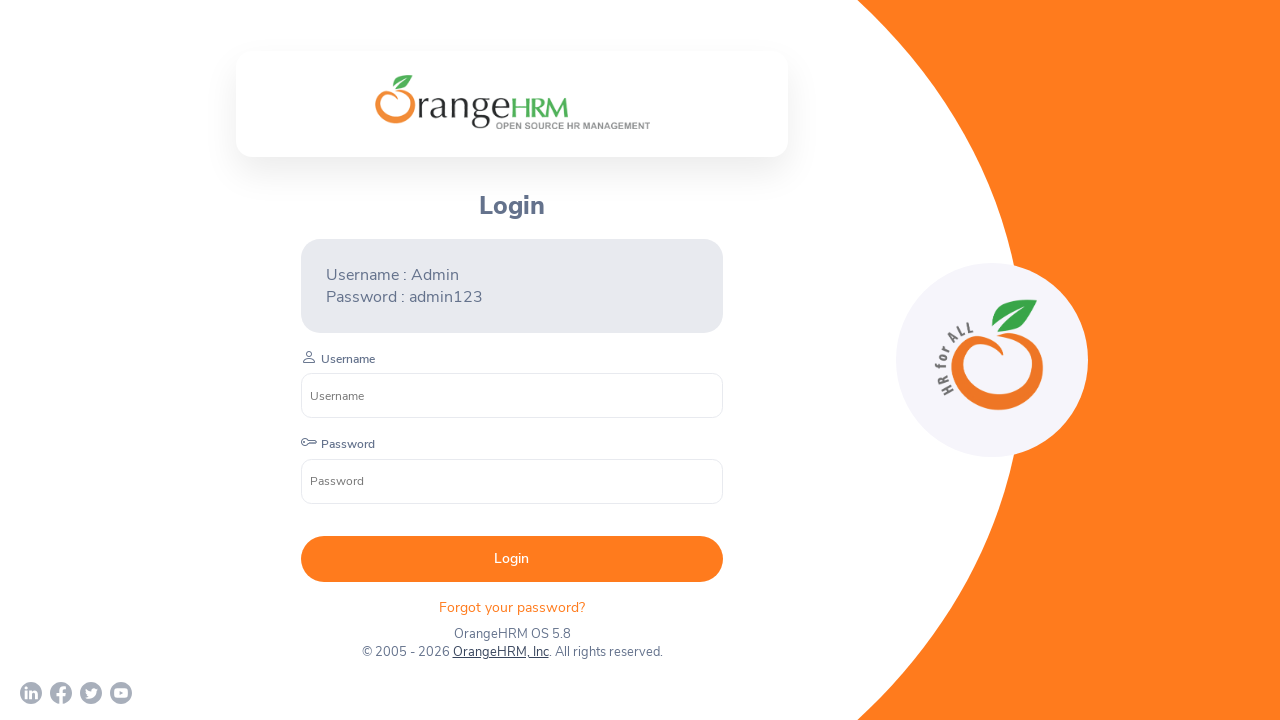

Scrolled third footer social media link into view
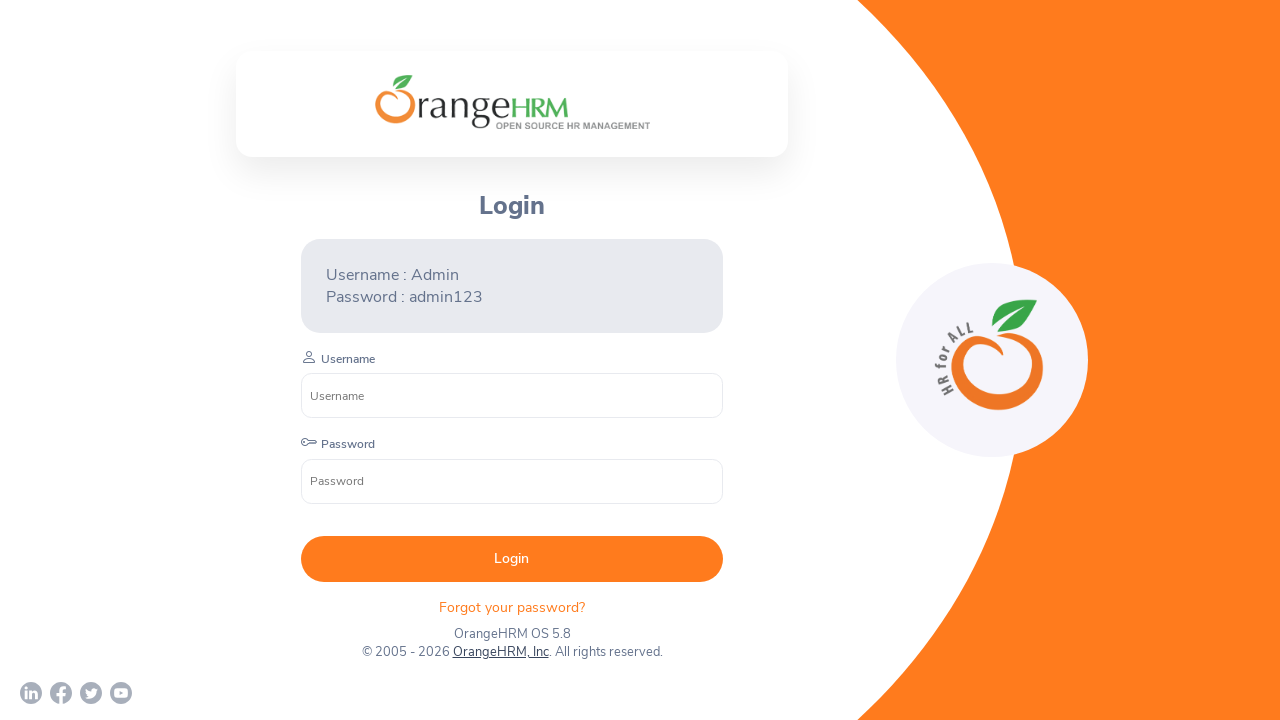

Clicked third footer social media link at (91, 693) on xpath=//div[@class='orangehrm-login-footer-sm']//a[3]
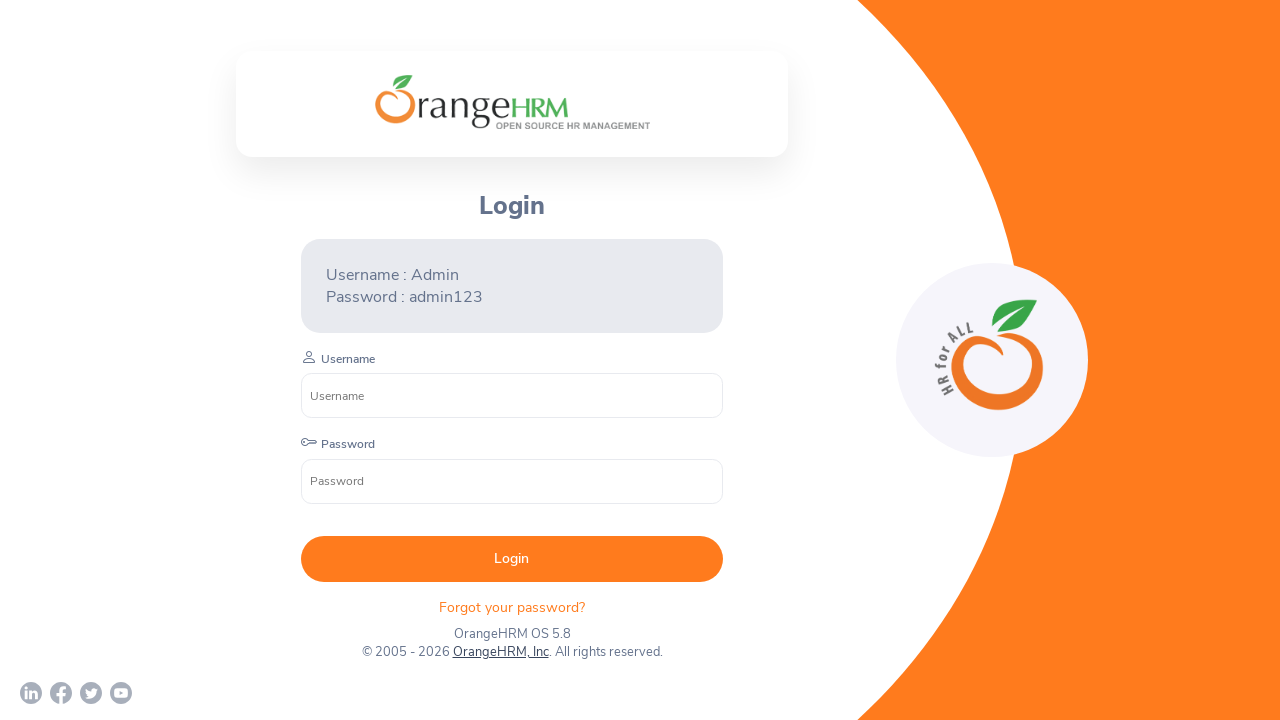

Scrolled fourth footer social media link into view
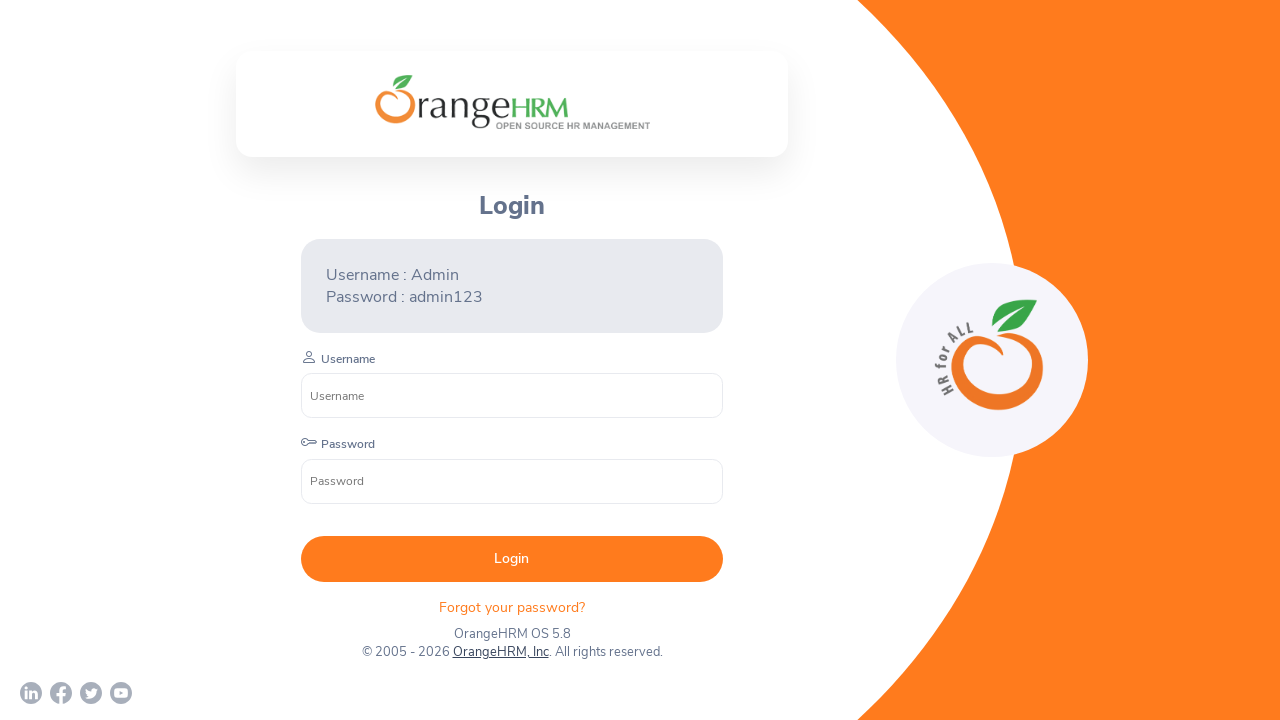

Clicked fourth footer social media link at (121, 693) on xpath=//div[@class='orangehrm-login-footer-sm']//a[4]
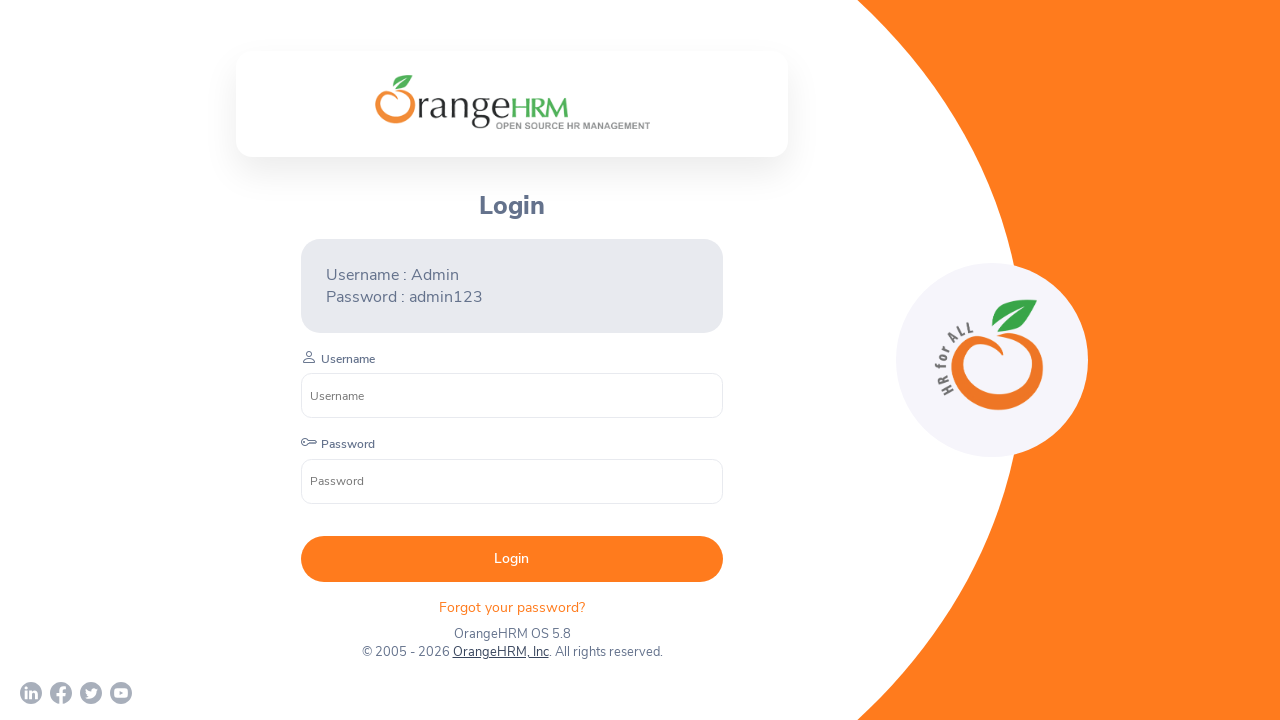

Retrieved all open pages/windows from context
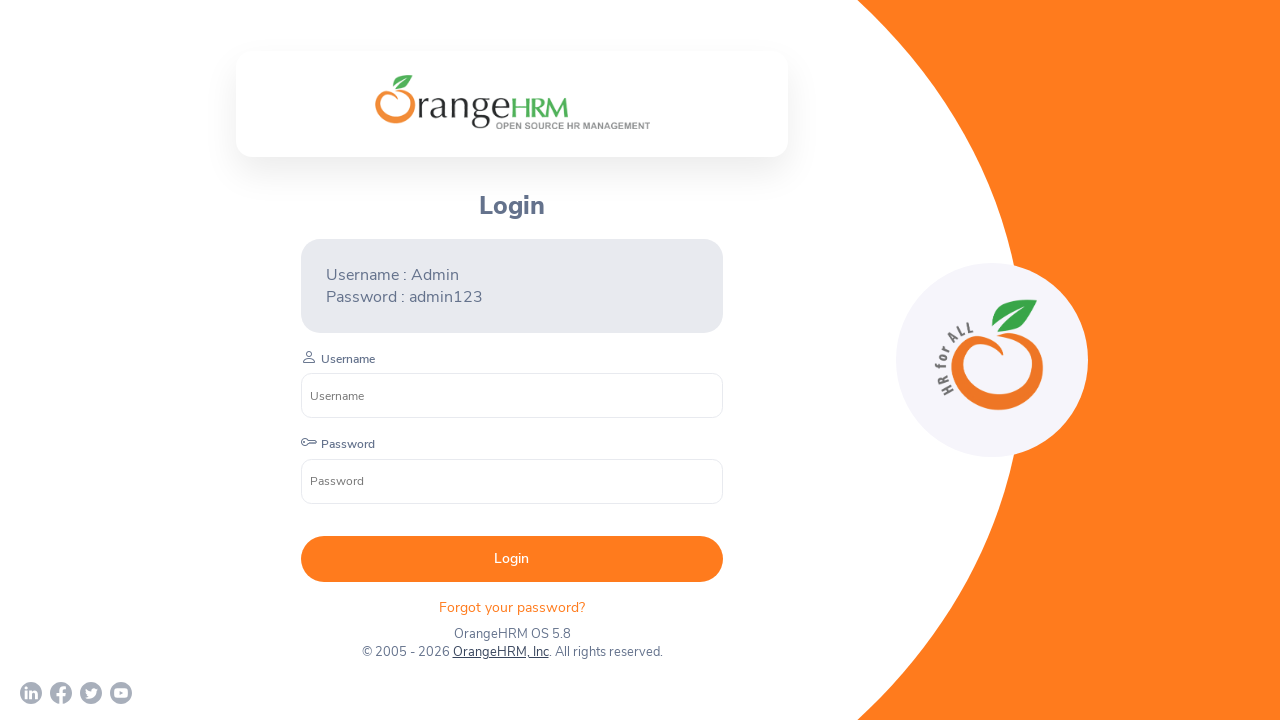

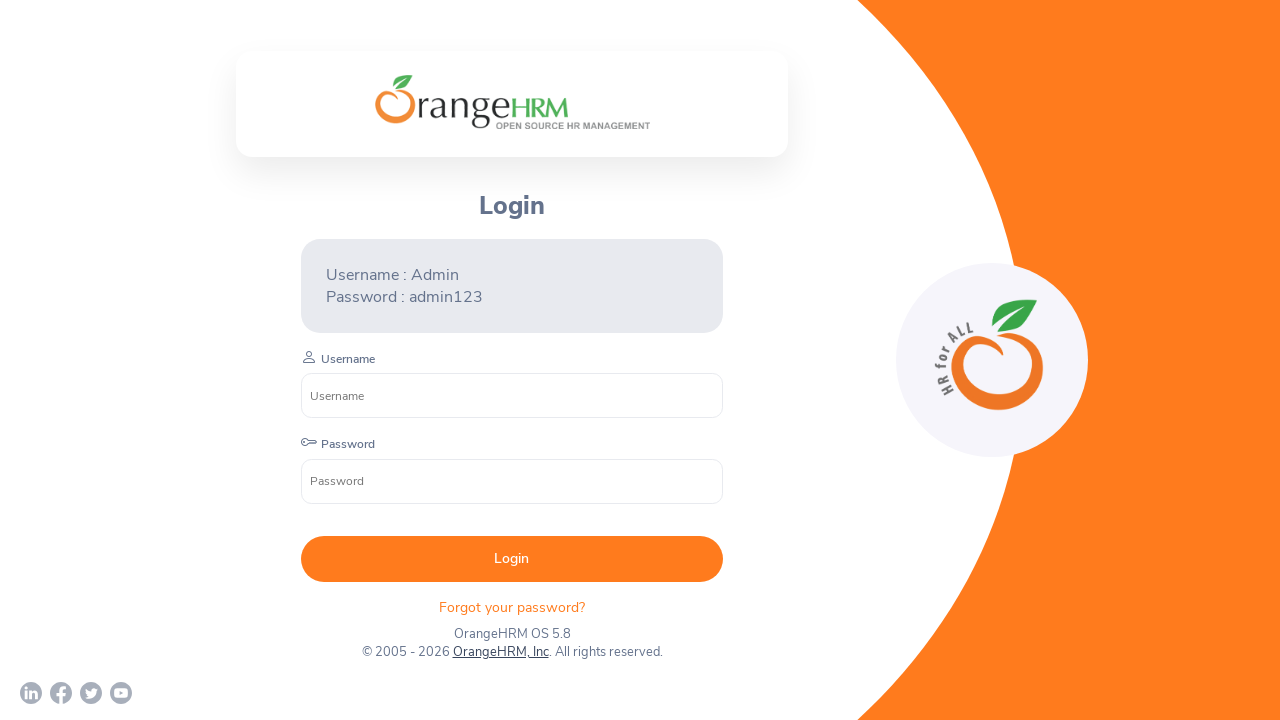